Navigates to CS.Money trading platform with specific filter parameters in the URL

Starting URL: https://cs.money/ru/csgo/trade/?minPrice=100&maxPrice=500&isMarket=false&hasRareStickers=true&hasTradeLock=true&hasStickers=true&type=Pistols&type=SMGs&type=Assault Rifles&type=Sniper Rifles

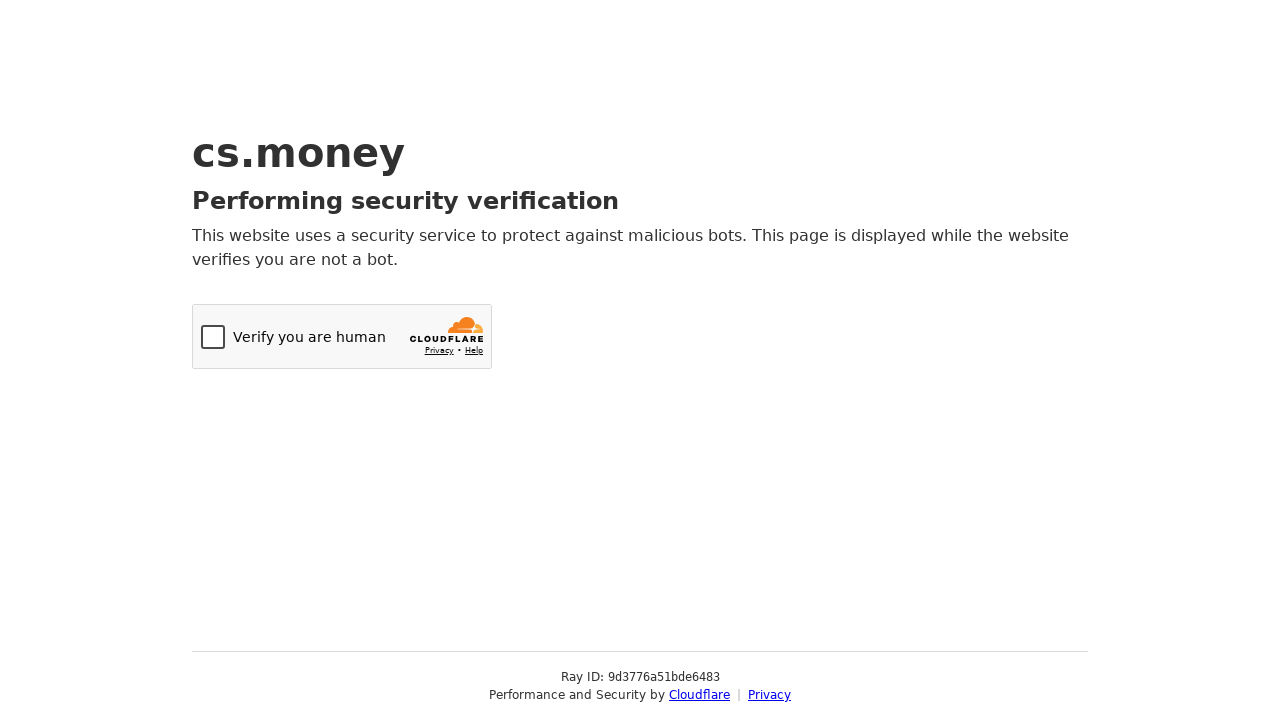

Navigated to CS.Money trading platform with filter parameters: price range 100-500, market items excluded, rare stickers required, trade lock required, stickers required, weapon types: Pistols, SMGs, Assault Rifles, Sniper Rifles
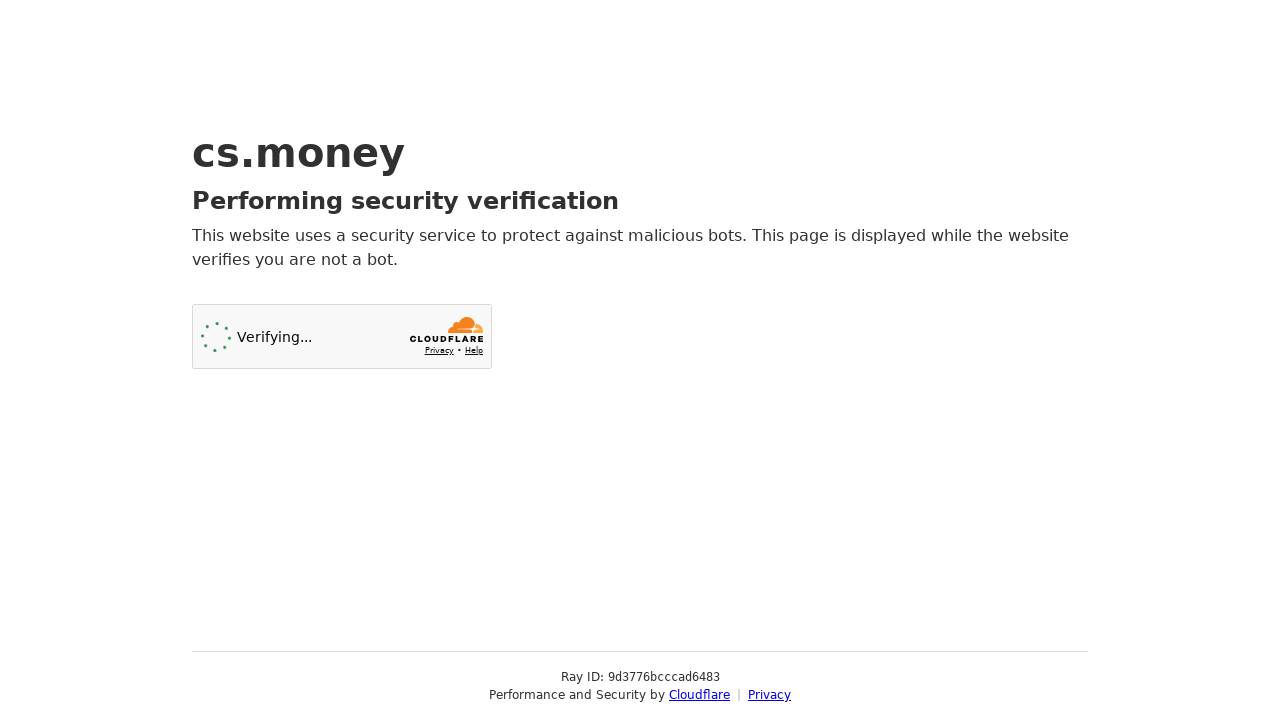

Page loaded completely and network requests finished
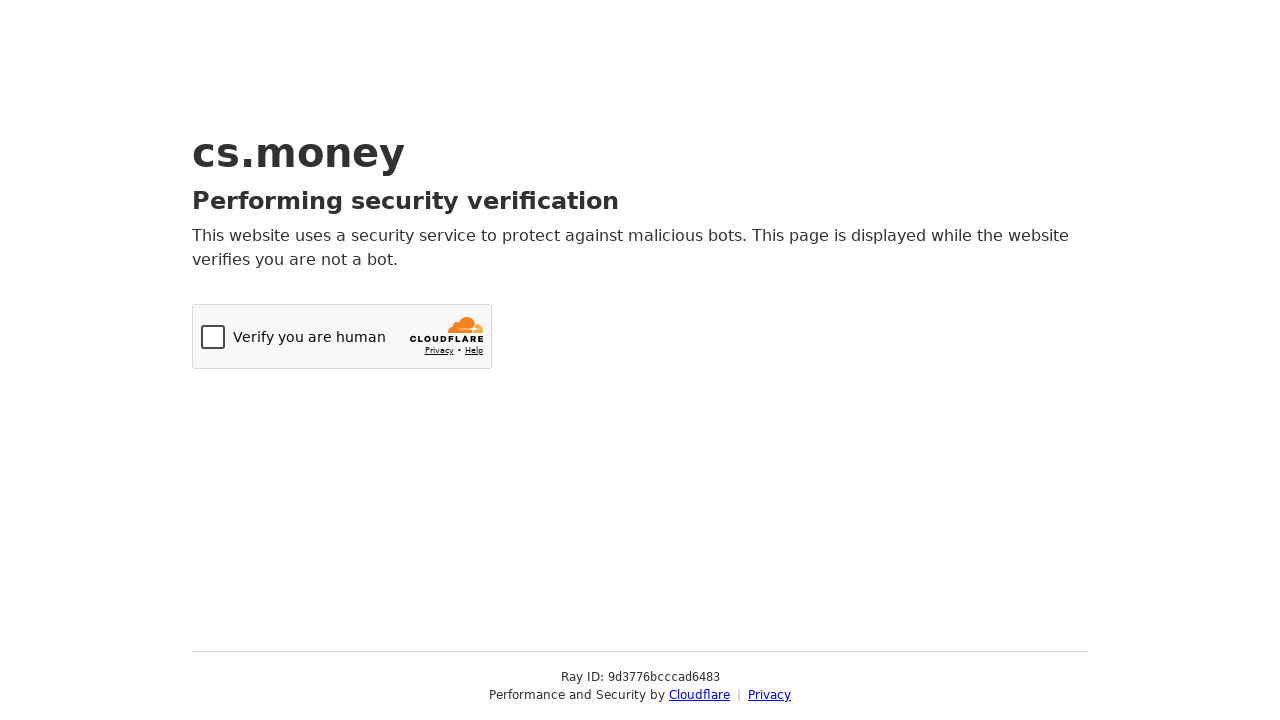

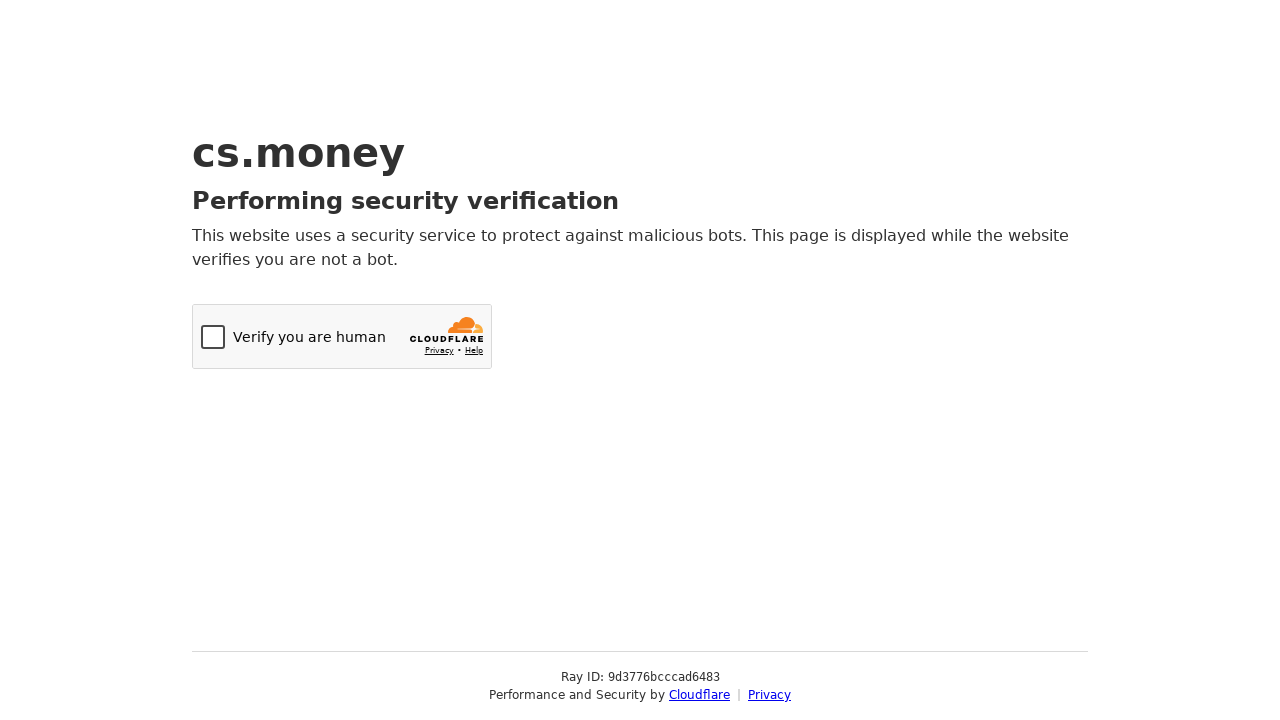